Tests JavaScript alert handling including accepting alerts, dismissing confirm dialogs, and entering text in prompt dialogs on a demo QA site.

Starting URL: https://demoqa.com/alerts

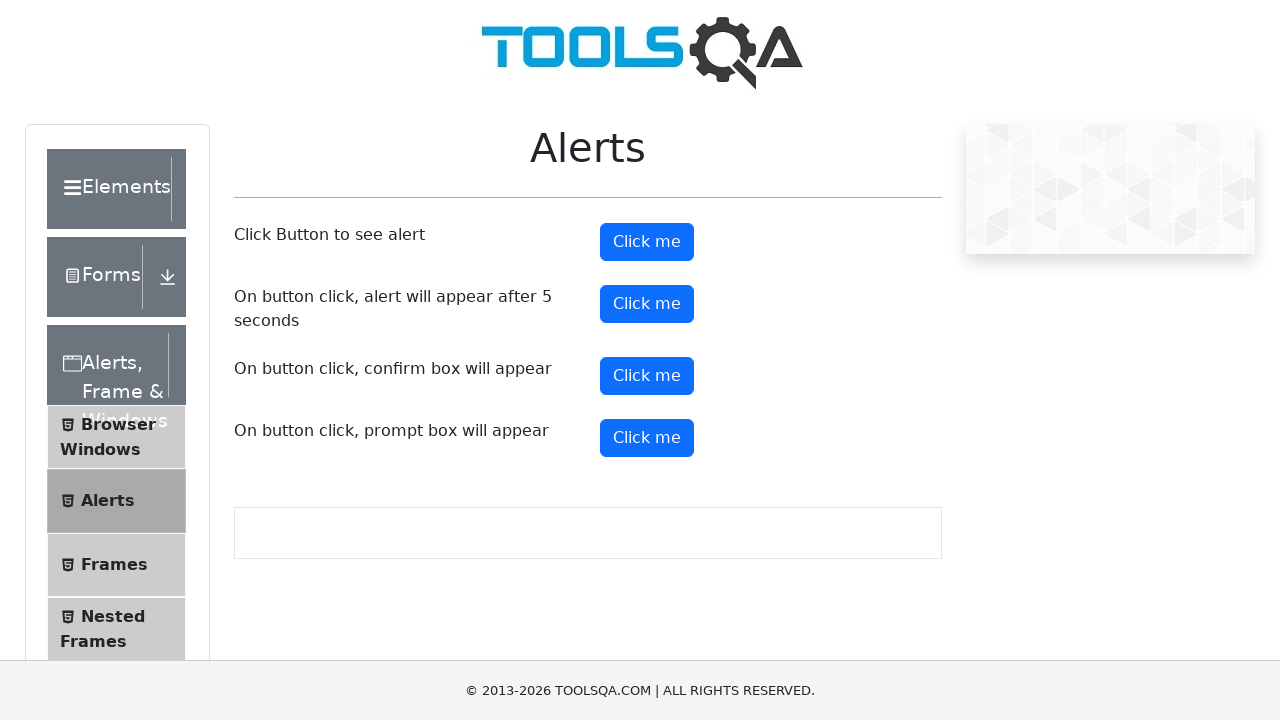

Clicked button to trigger simple alert at (647, 242) on #alertButton
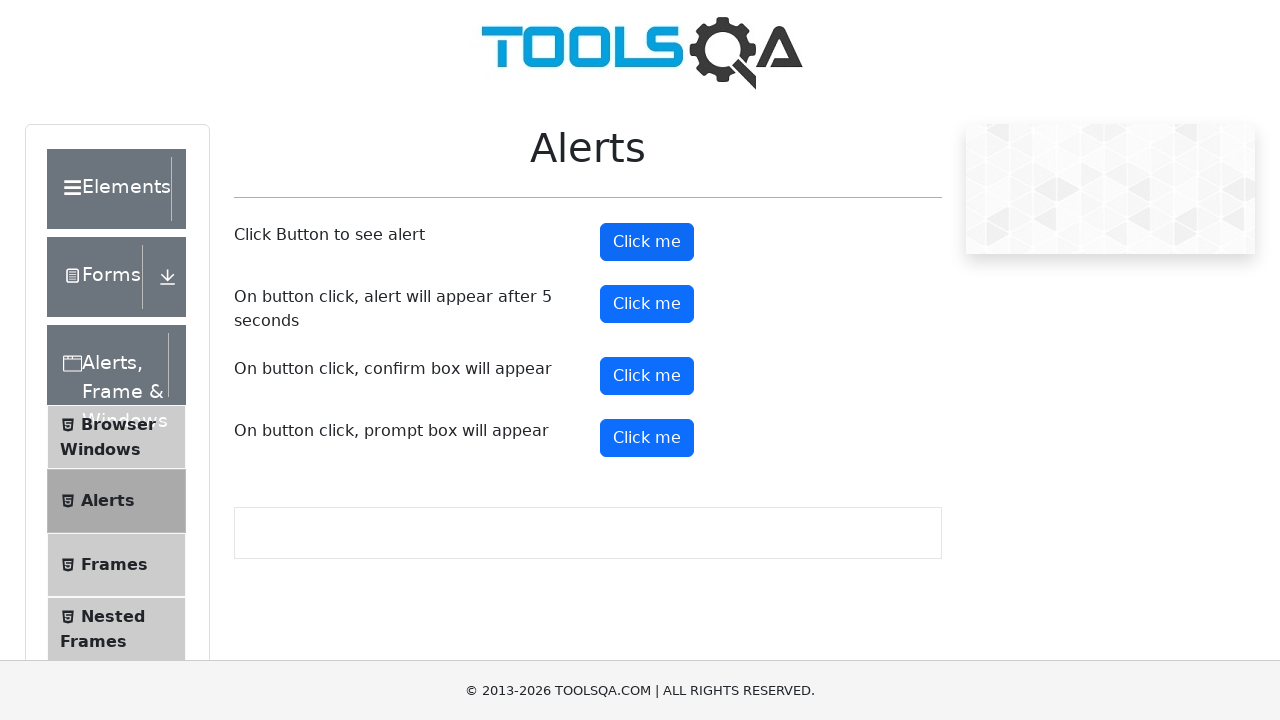

Set up dialog handler to accept alerts
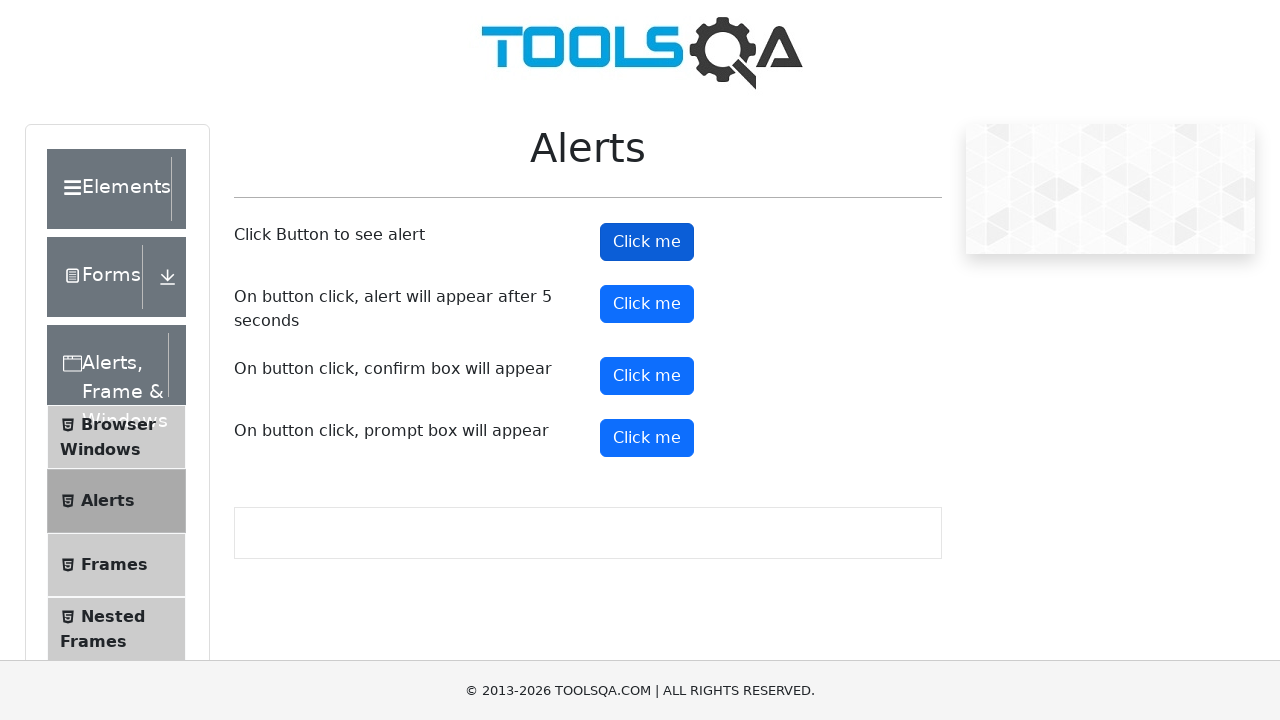

Waited for simple alert to be accepted
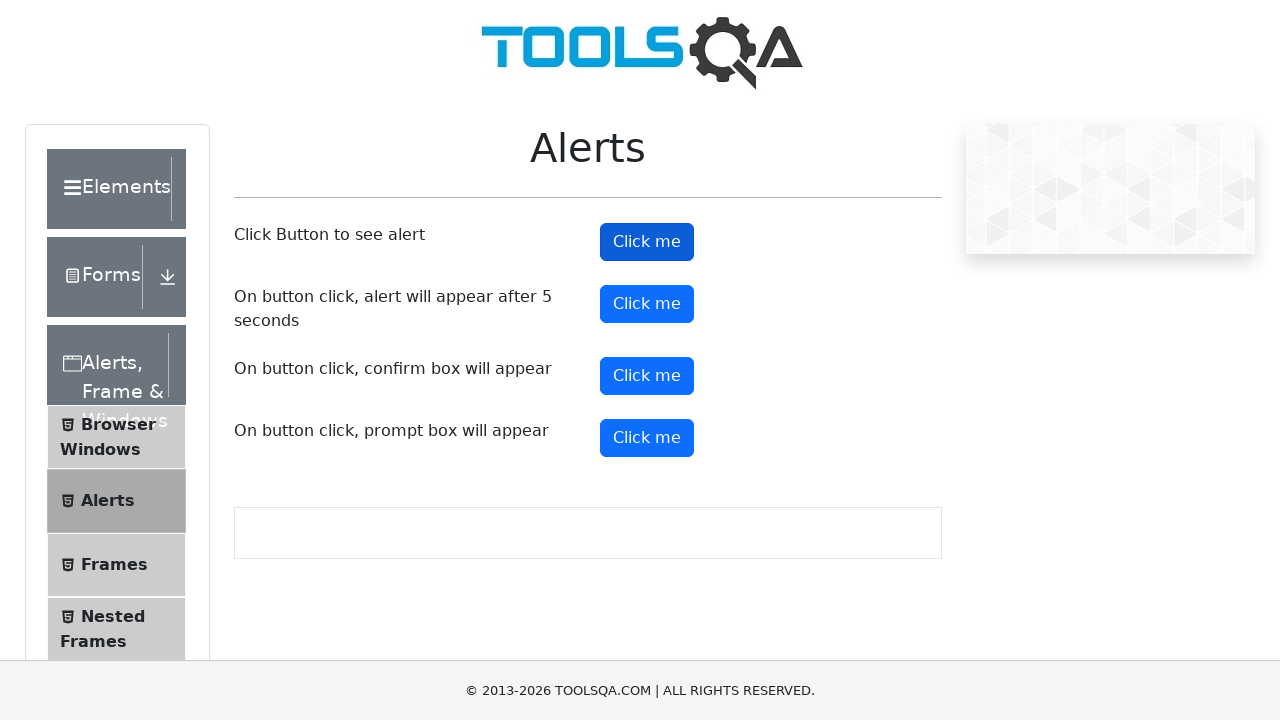

Clicked button to trigger timer alert at (647, 304) on #timerAlertButton
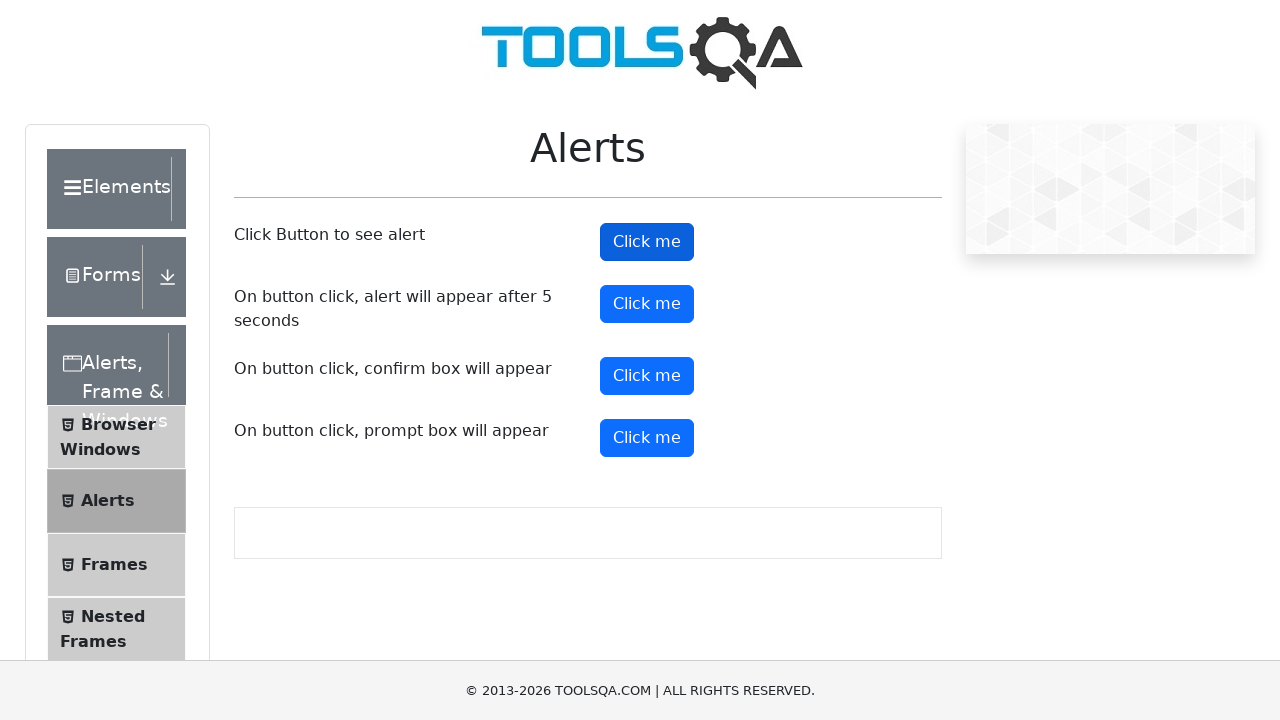

Waited for timer alert to appear and be handled
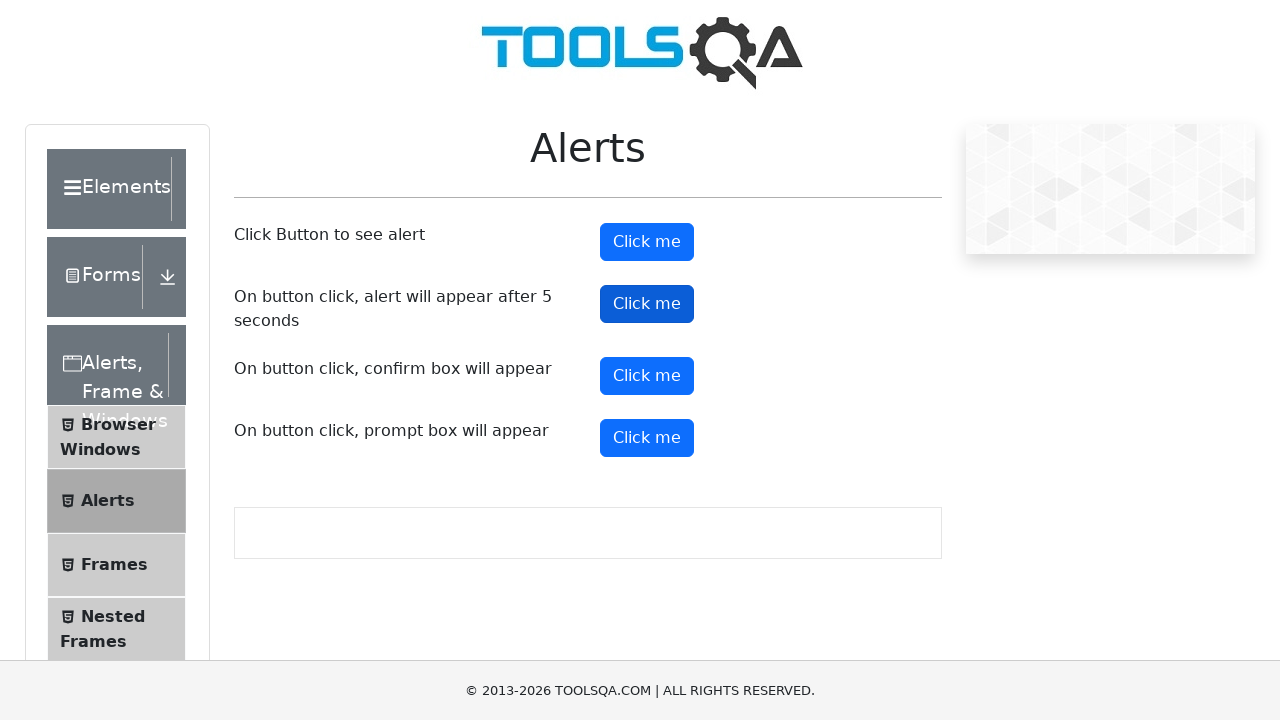

Clicked button to trigger confirm dialog at (647, 376) on #confirmButton
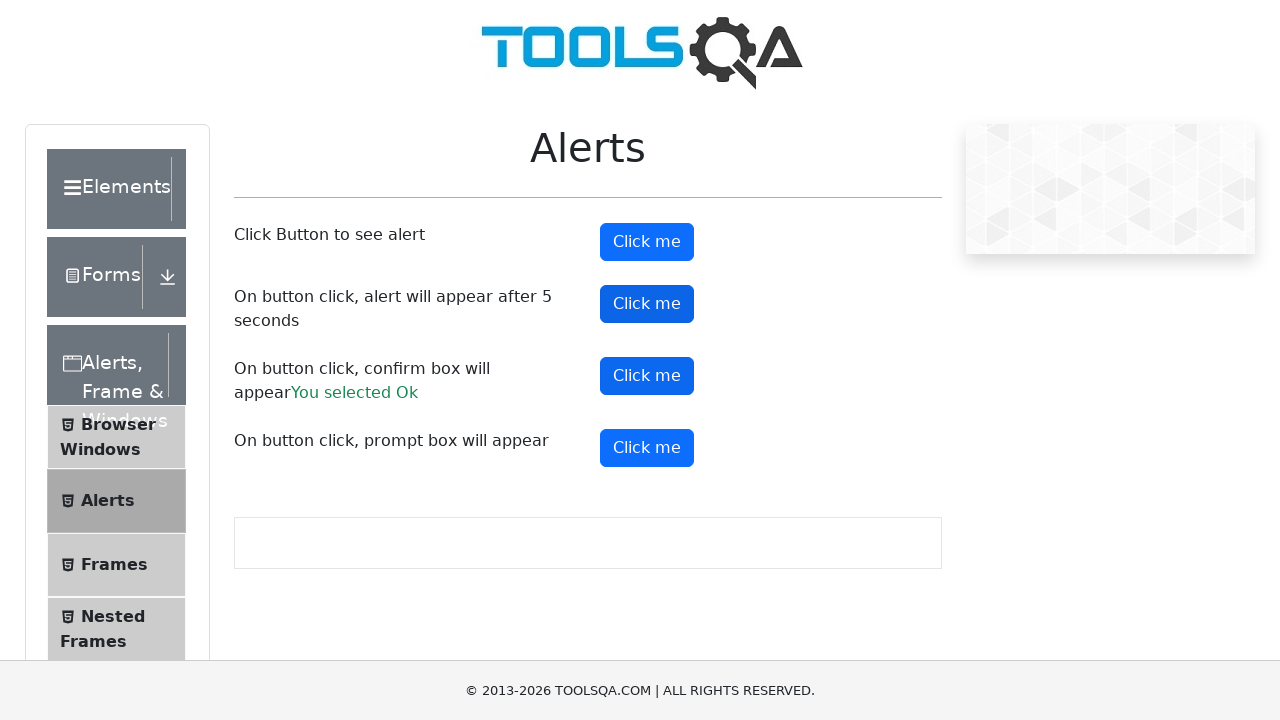

Set up dialog handler to dismiss confirm dialog
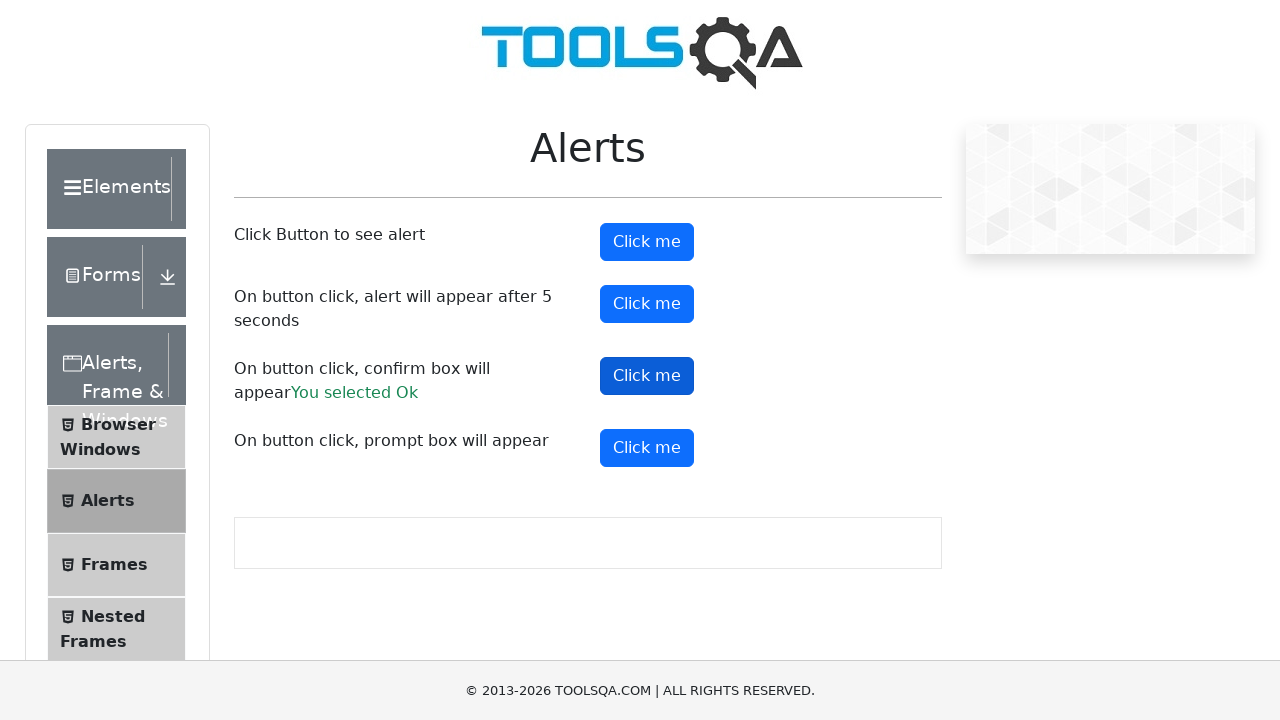

Waited for confirm dialog to be dismissed
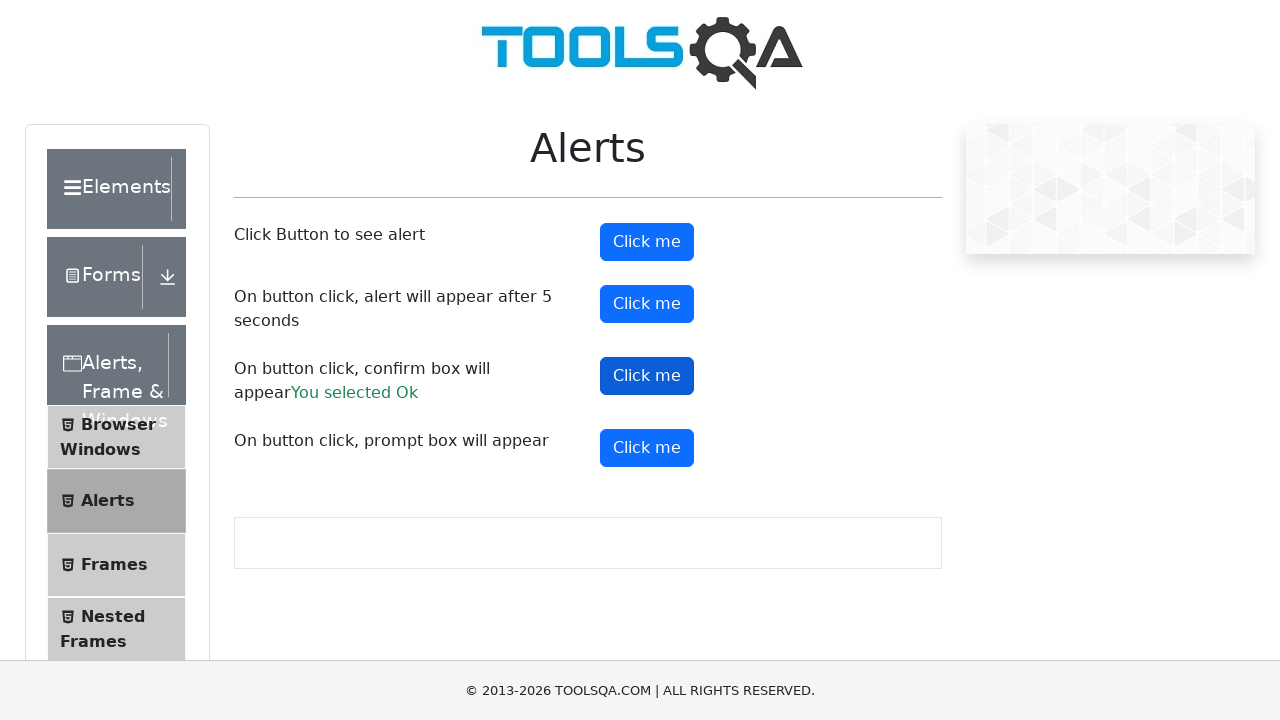

Clicked button to trigger prompt dialog at (647, 448) on #promtButton
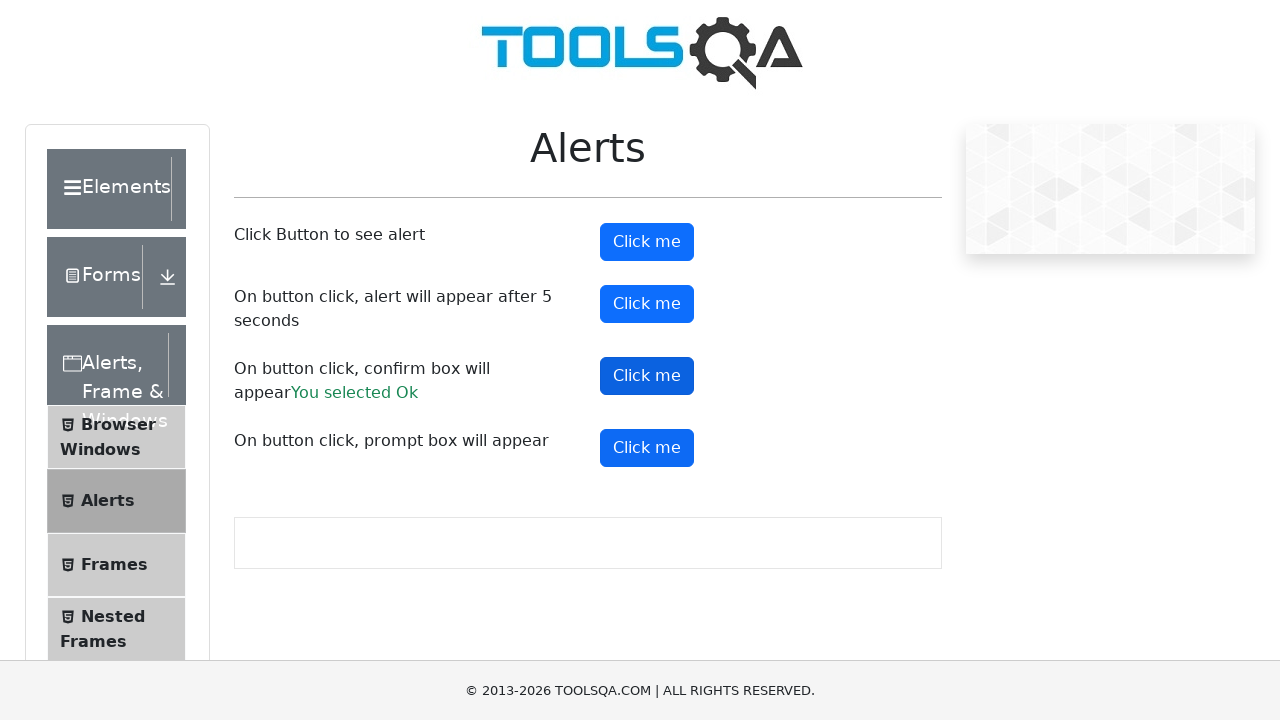

Set up dialog handler to accept prompt with text 'Erlan'
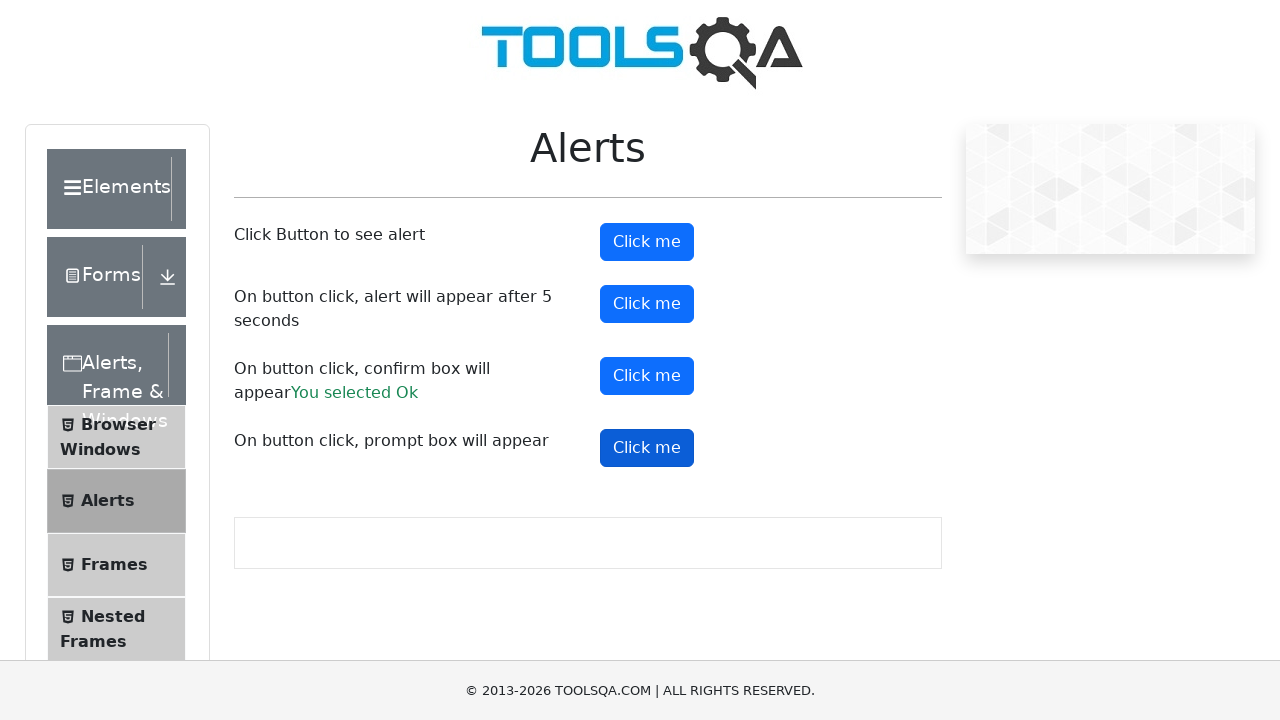

Waited for prompt dialog to be handled
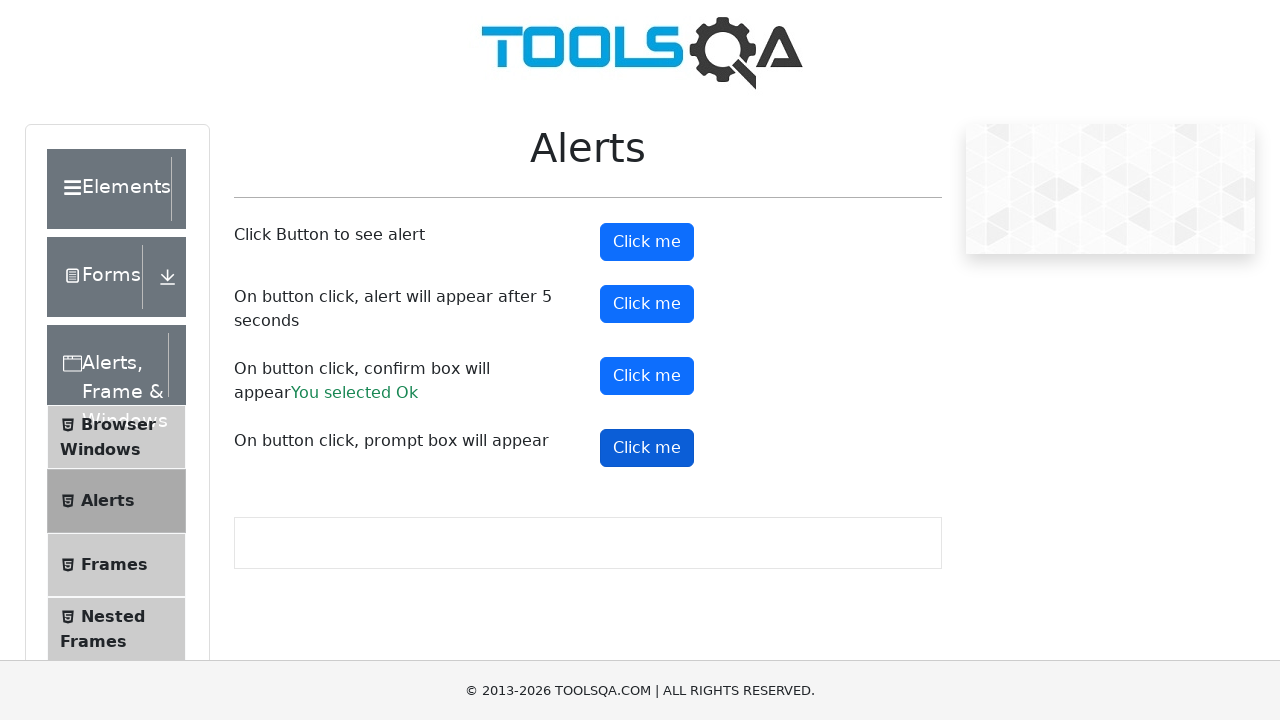

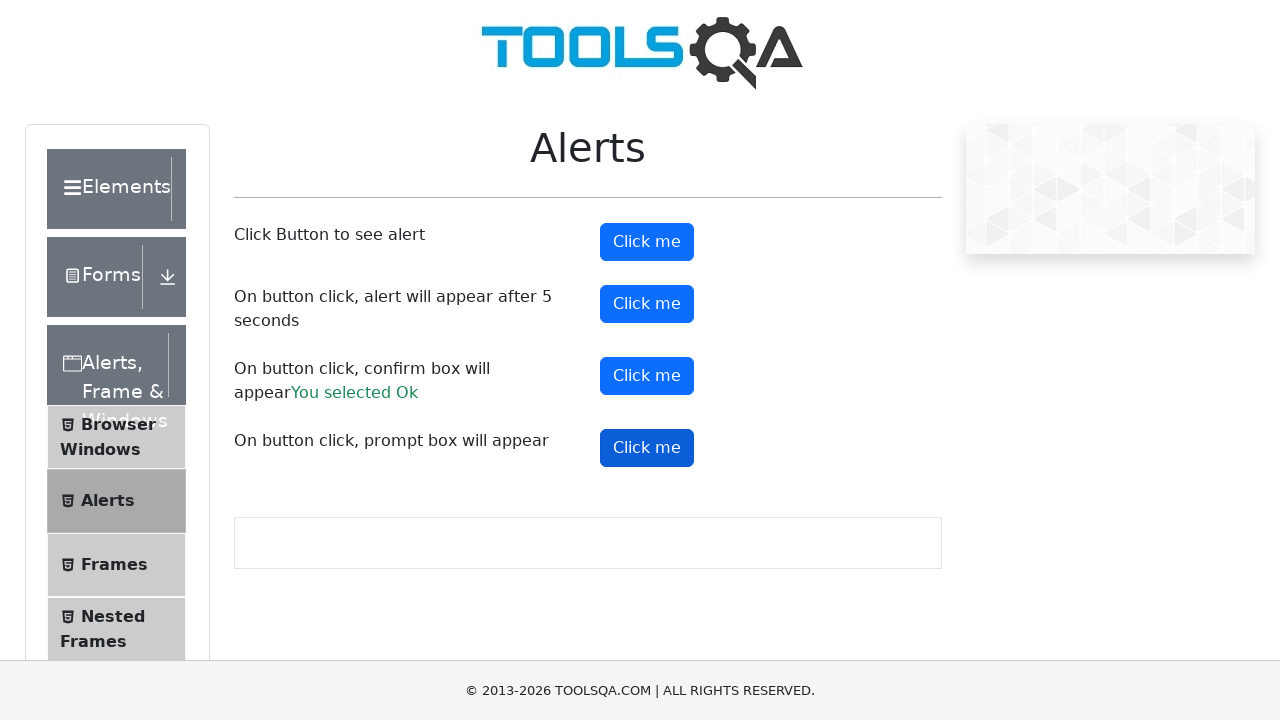